Tests an explicit wait scenario by waiting for a price element to display "100", then clicking a button, reading an input value, calculating a mathematical result (log of absolute value of 12*sin(x)), filling in the answer, and submitting the form.

Starting URL: http://suninjuly.github.io/explicit_wait2.html

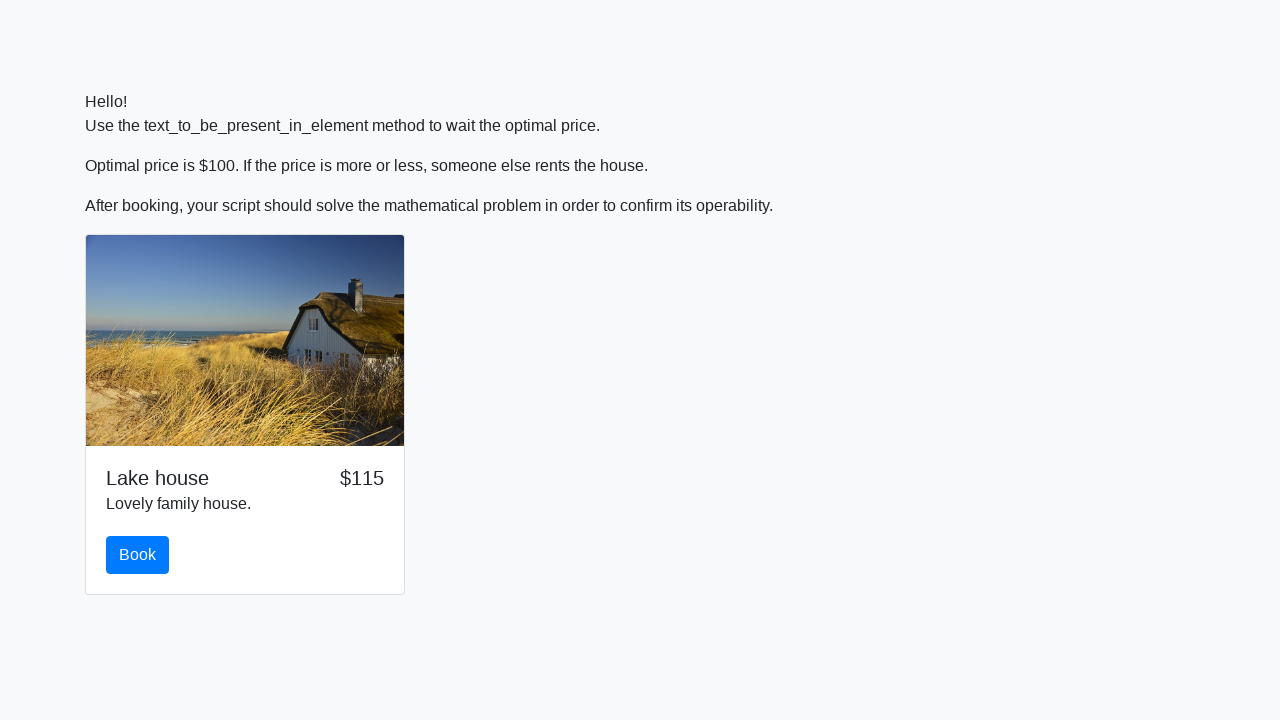

Waited for price element to display '100'
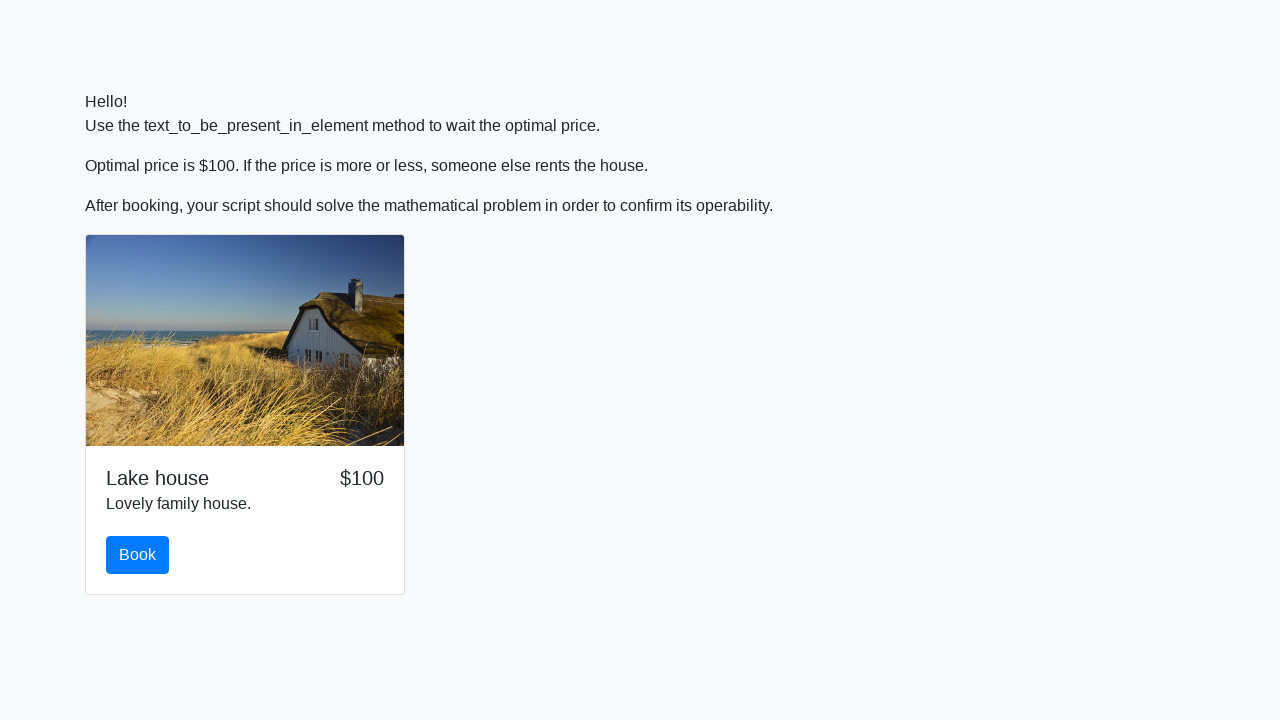

Clicked the button at (138, 555) on button
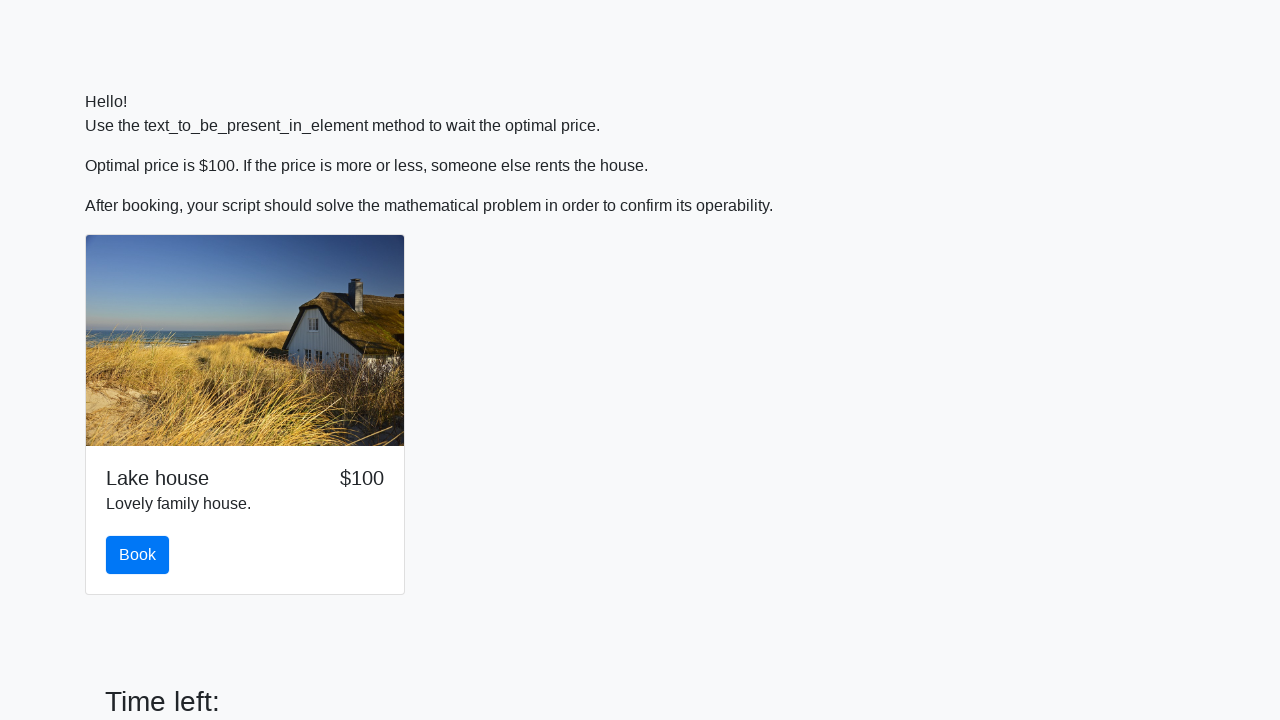

Read input value: 78
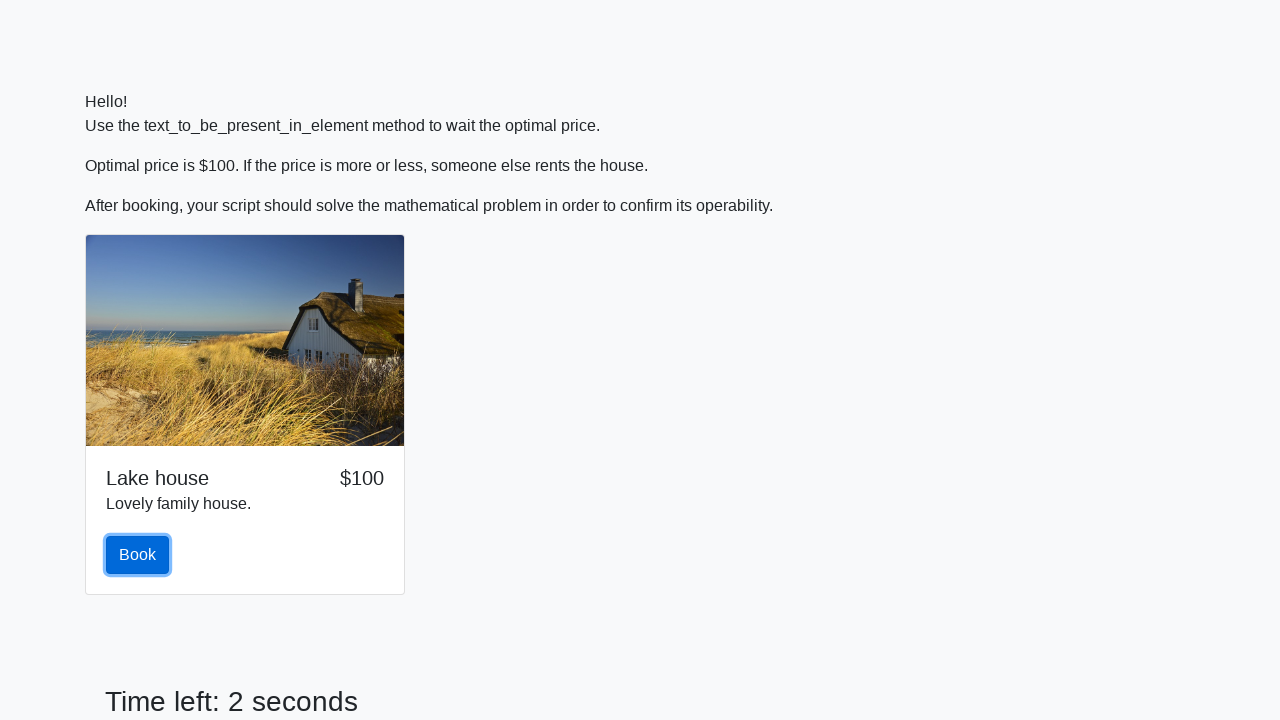

Calculated mathematical result (log of absolute value of 12*sin(x)): 1.819332720961457
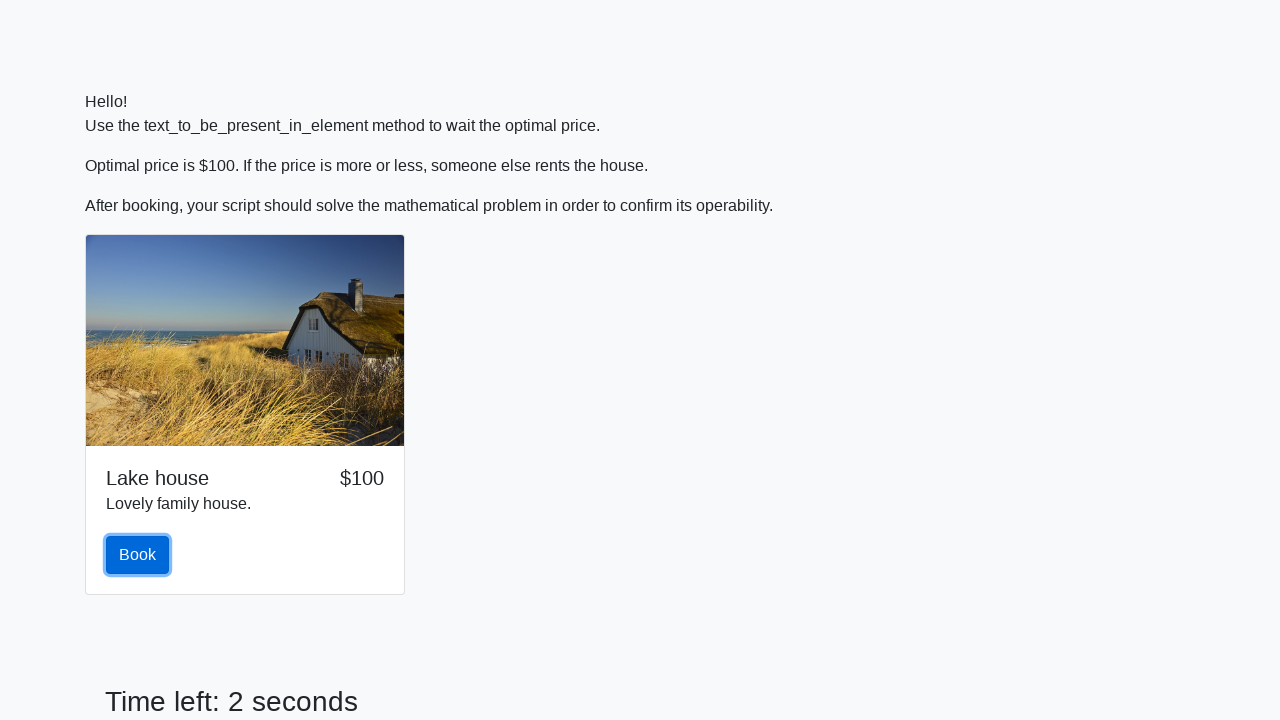

Filled answer field with calculated value: 1.819332720961457 on #answer
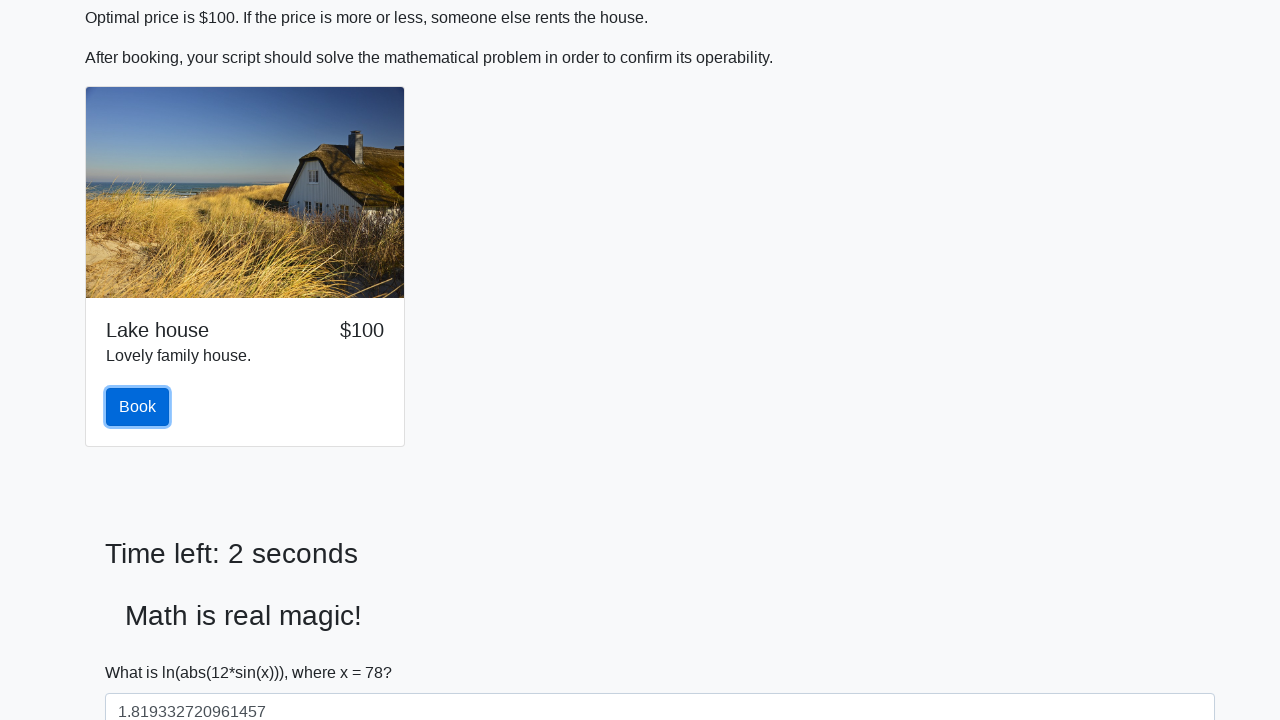

Clicked solve button to submit the form at (143, 651) on #solve
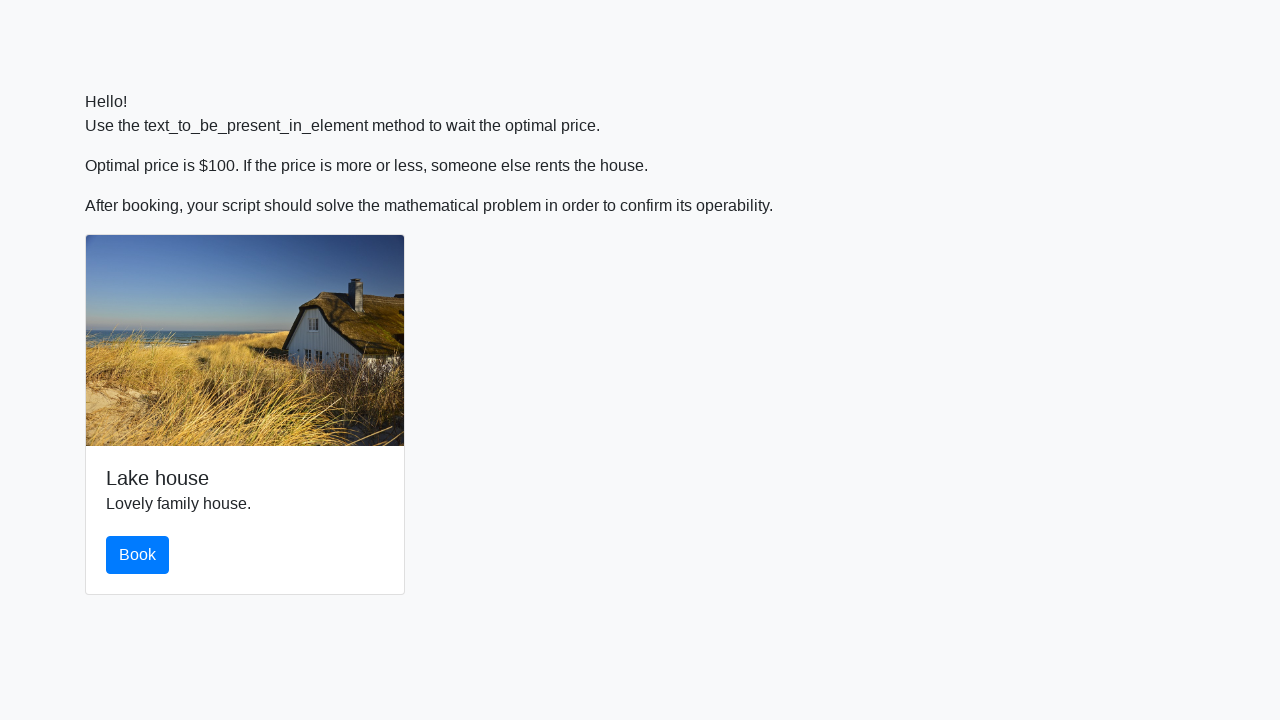

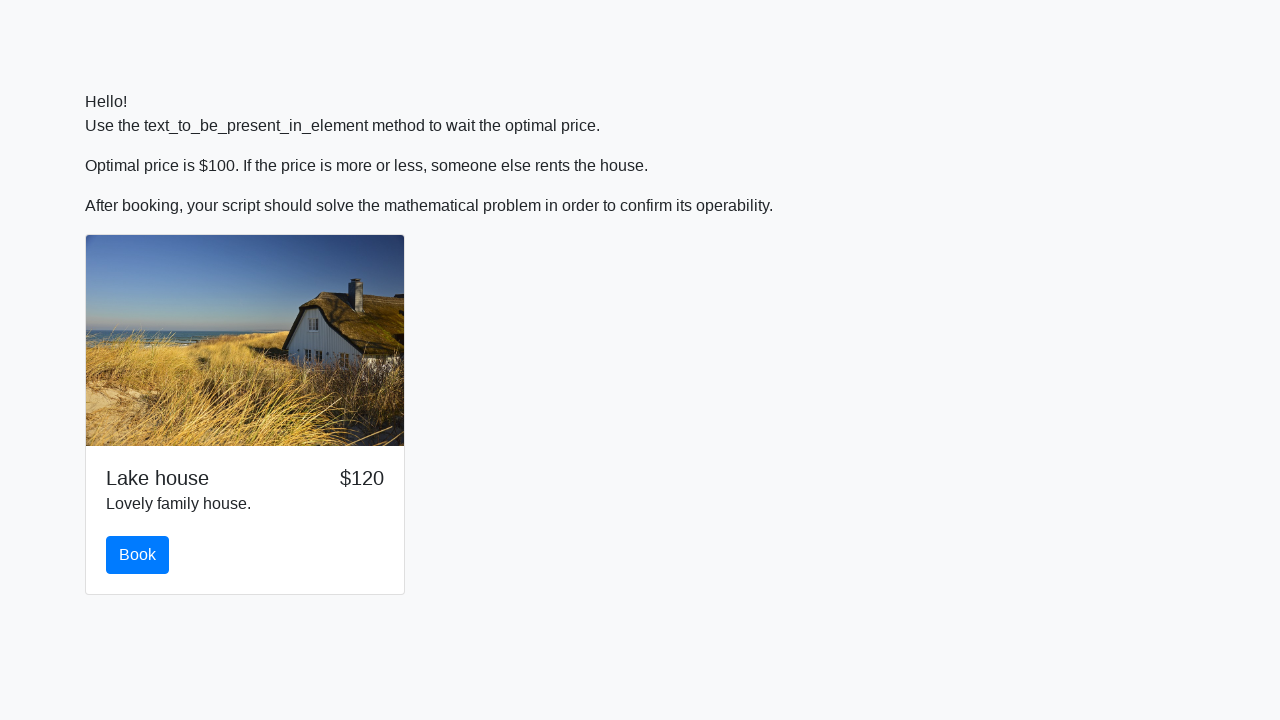